Navigates to contact form and fills the name field with a test value

Starting URL: https://www.your-campus.com/

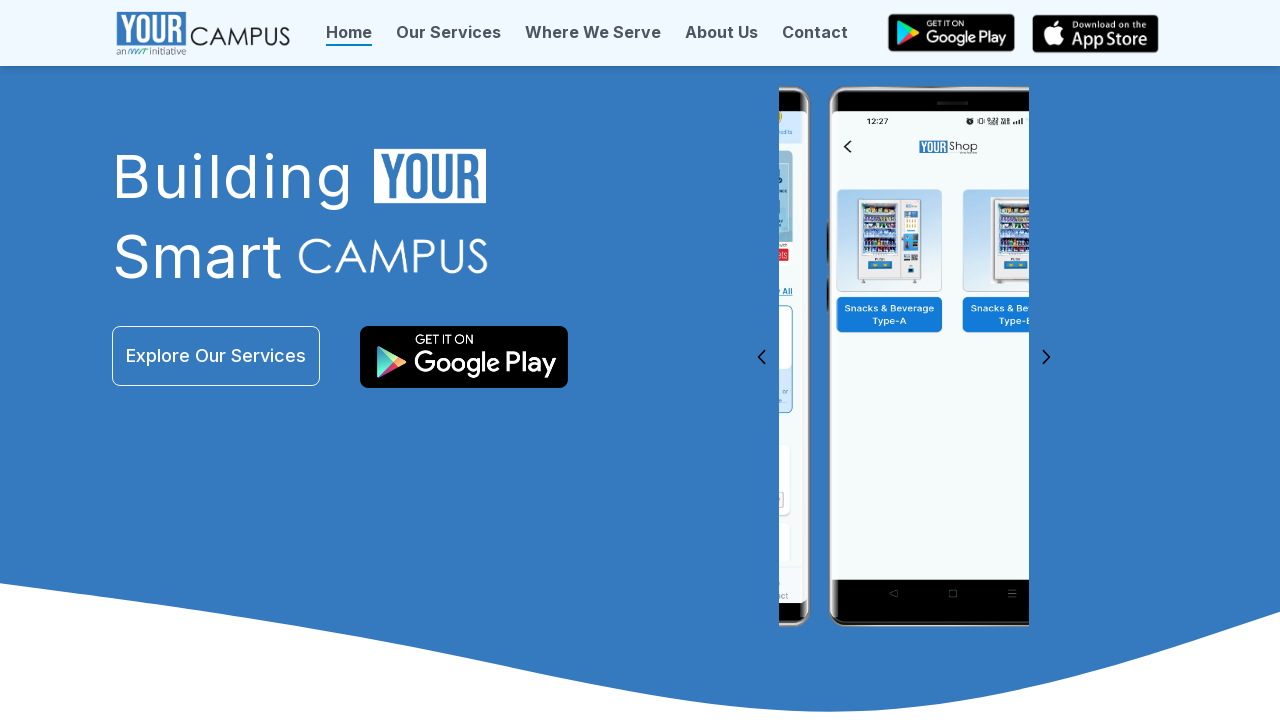

Clicked Contact link to navigate to contact form at (815, 32) on a:has-text('Contact')
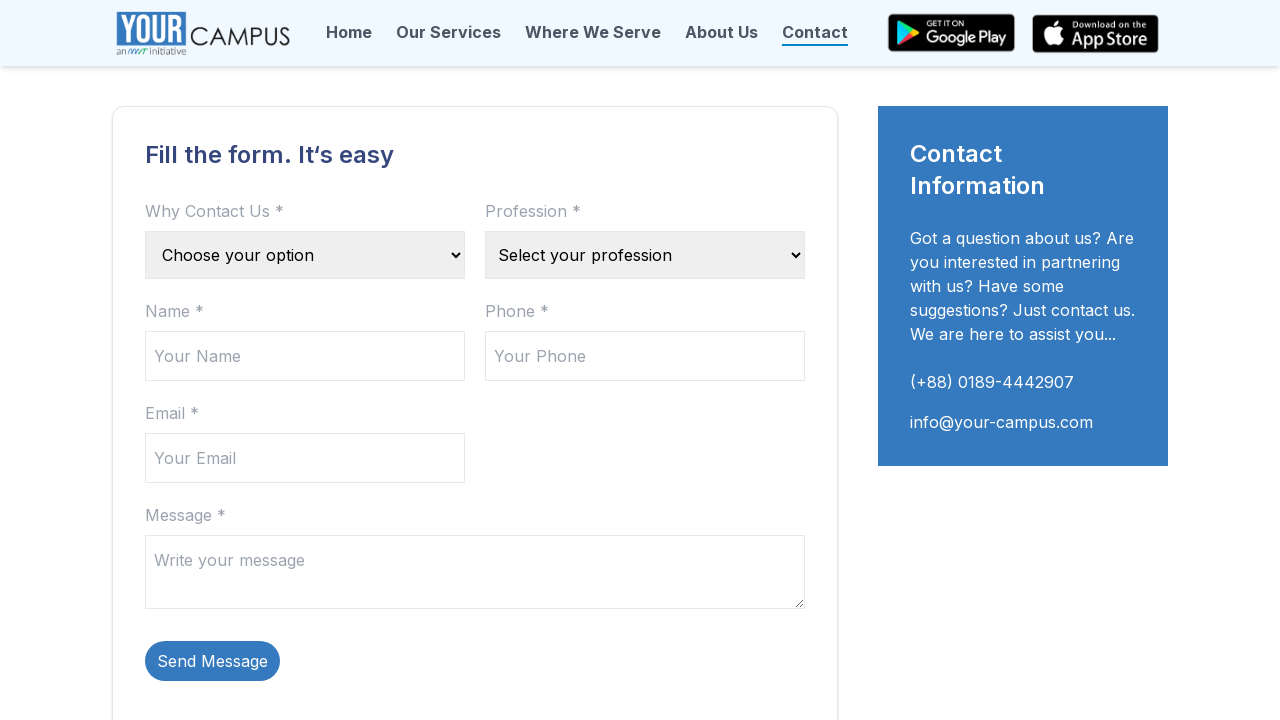

Filled name field with 'Muhiuddin' on input[name='name']
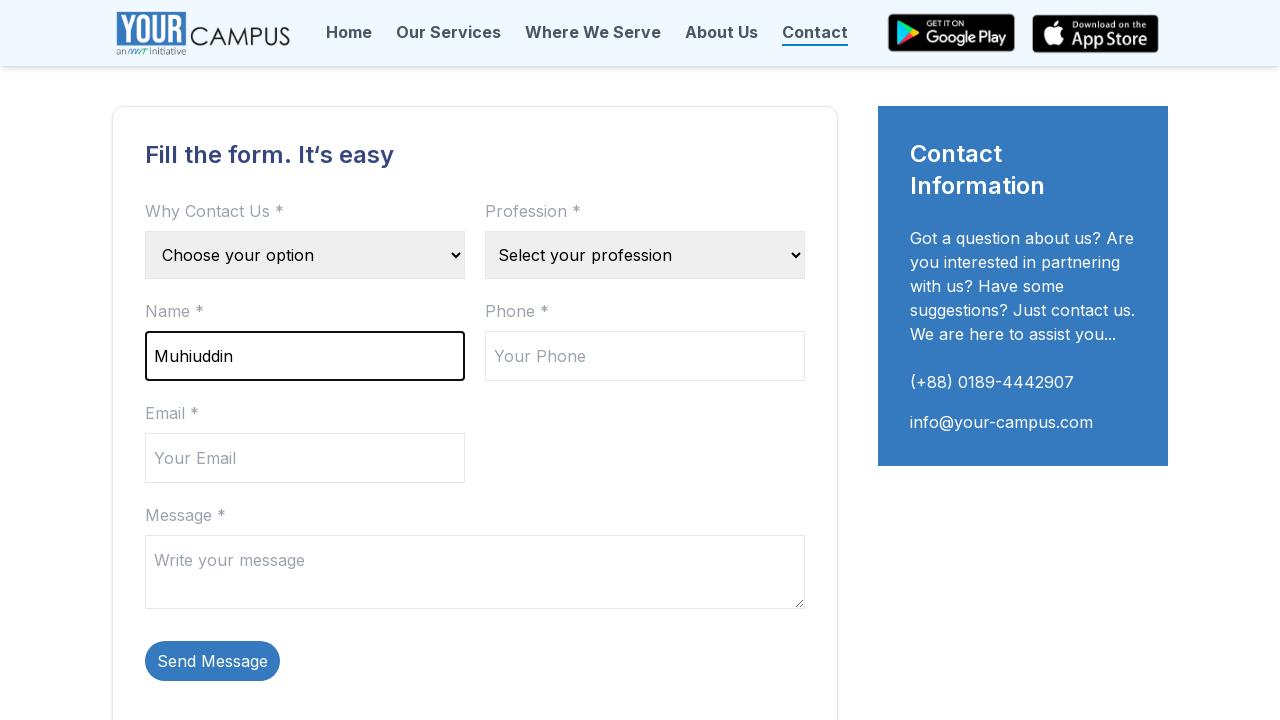

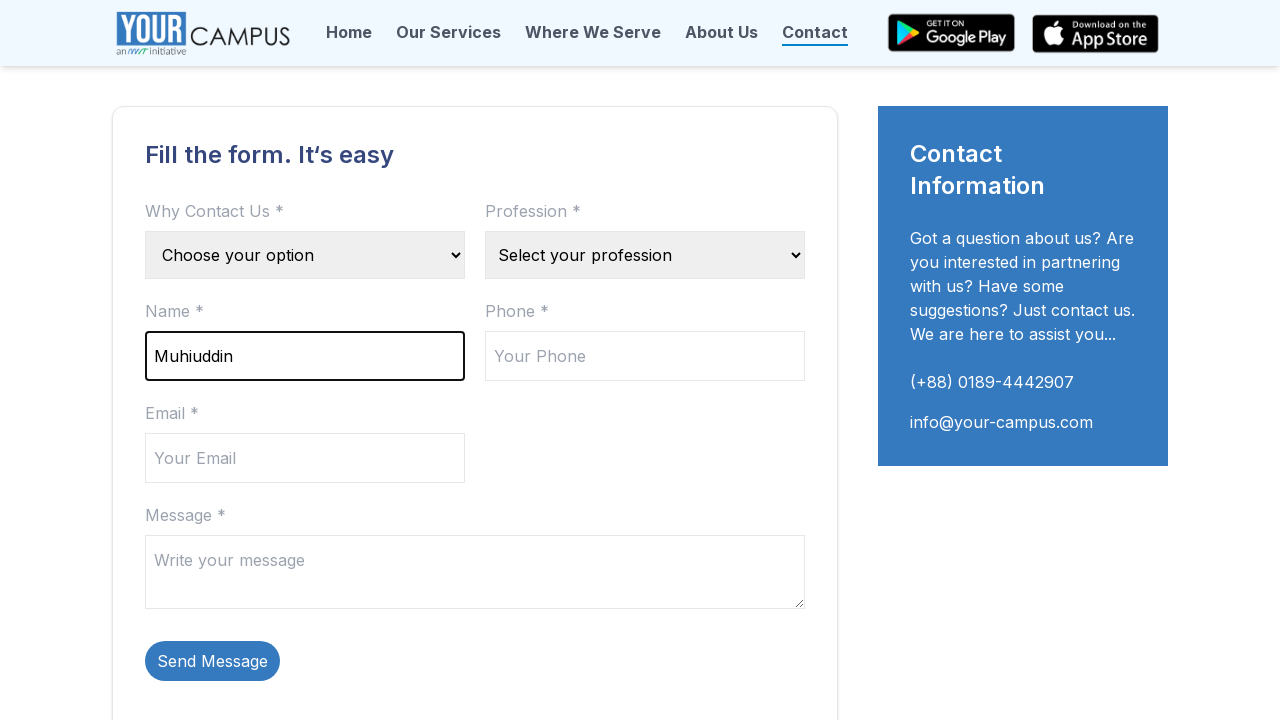